Navigates to a YouTube channel's videos page and scrolls down repeatedly to load all videos, stopping when no more content loads after 3 attempts

Starting URL: https://www.youtube.com/@zusmani78/videos

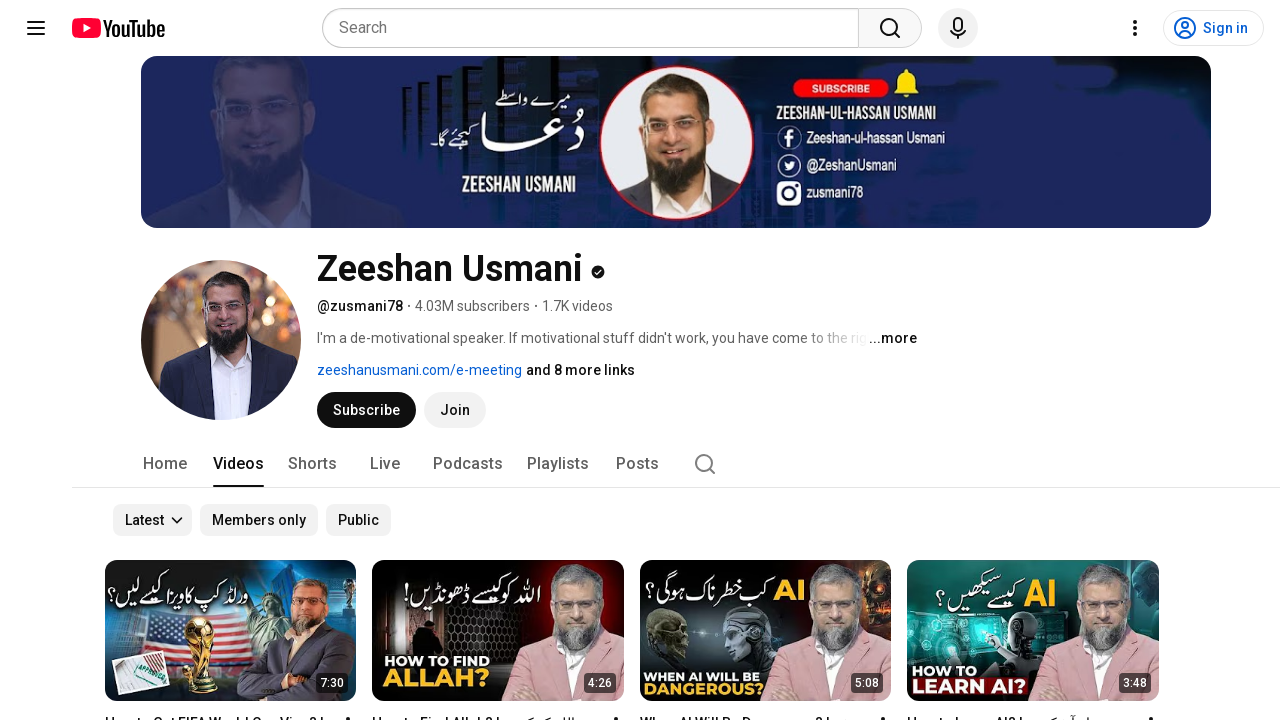

Evaluated initial scroll height of the page
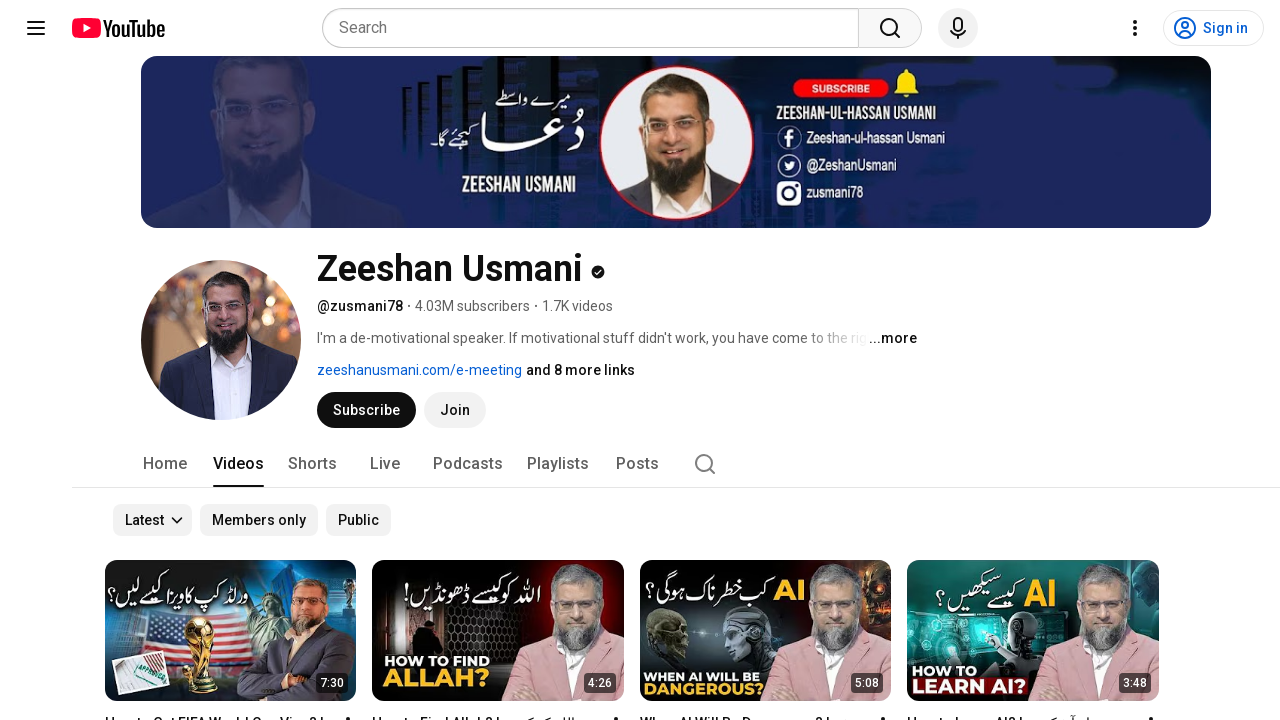

Initialized scroll attempt counter to 0
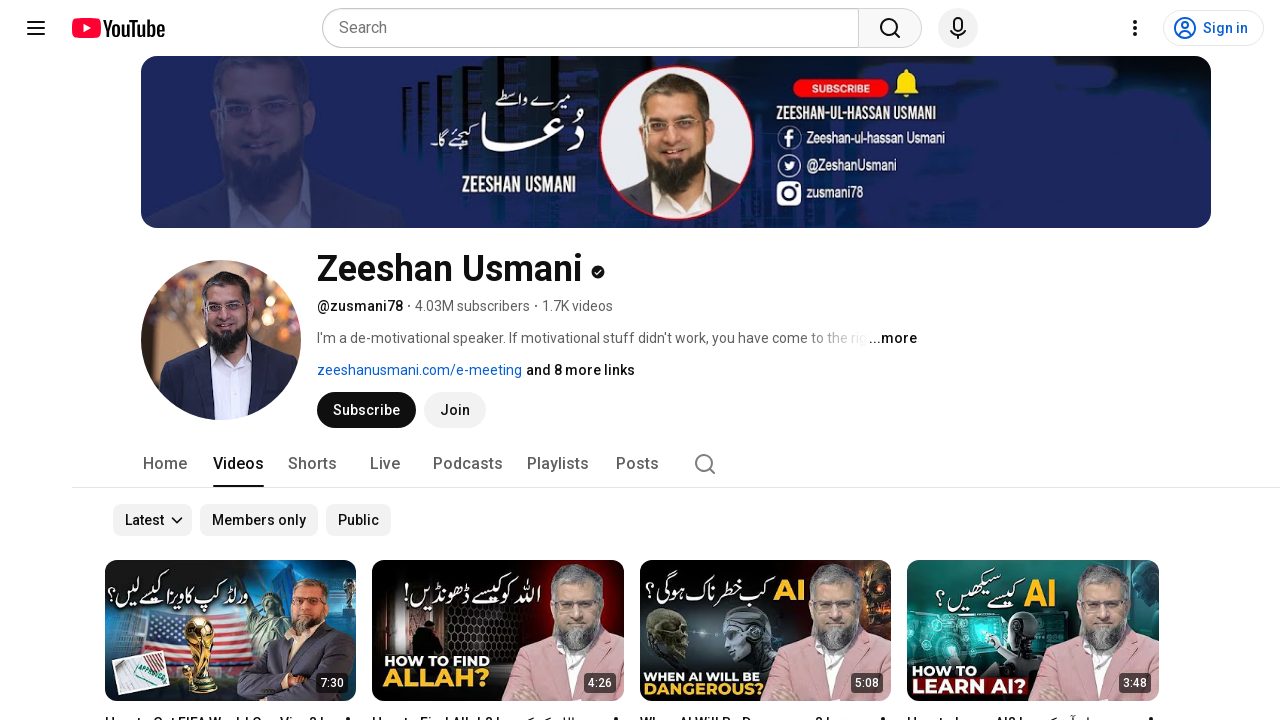

Pressed End key to scroll to bottom of page
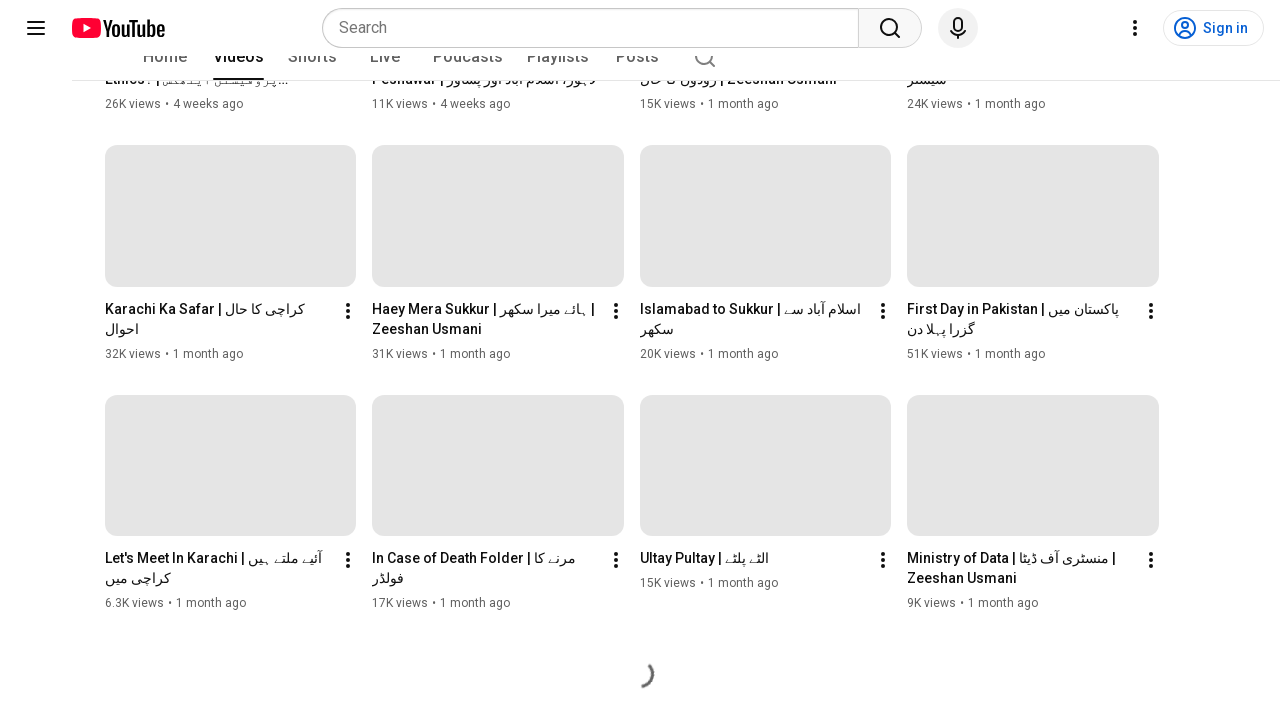

Waited 2 seconds for content to load
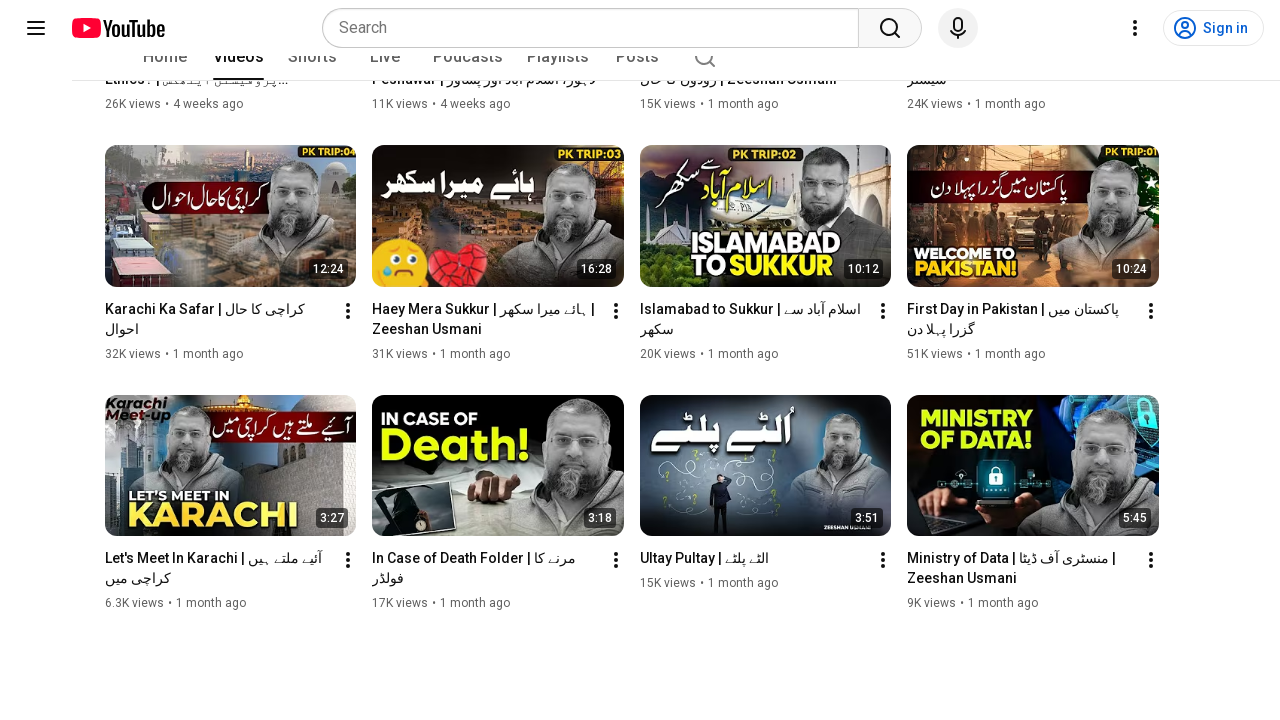

Evaluated new scroll height after scrolling
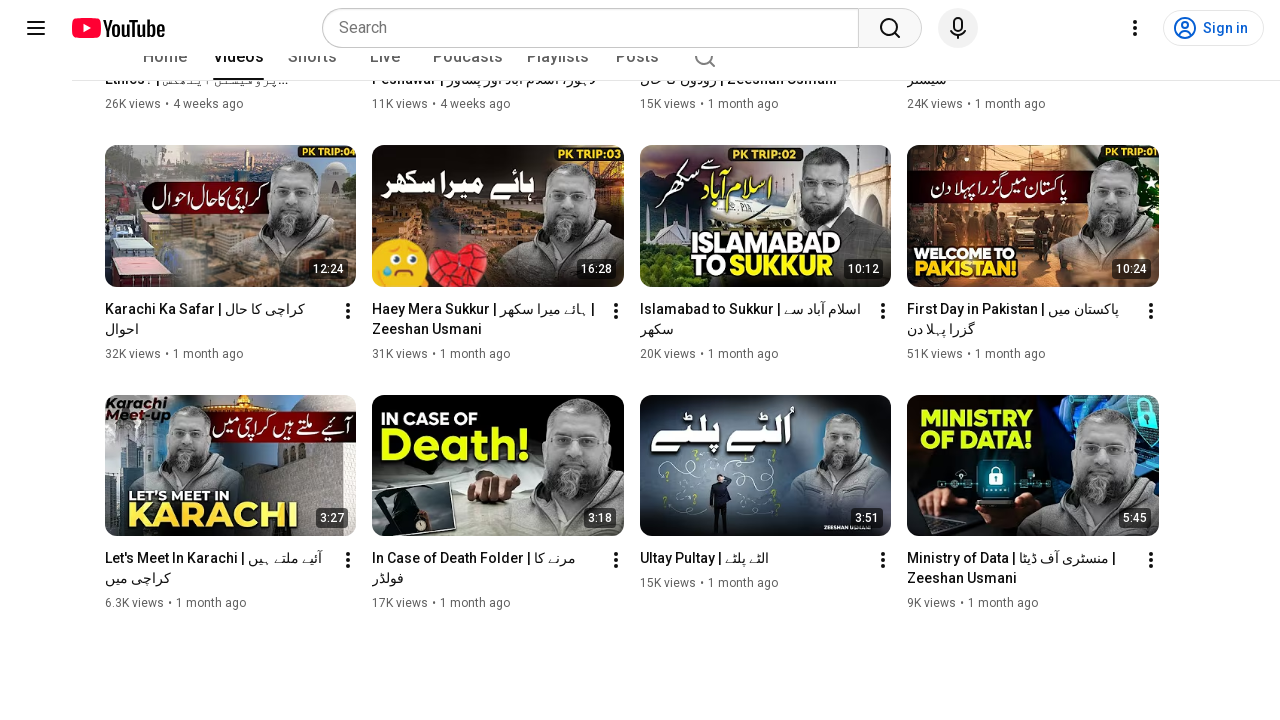

No new content loaded, scroll attempt count is now 1
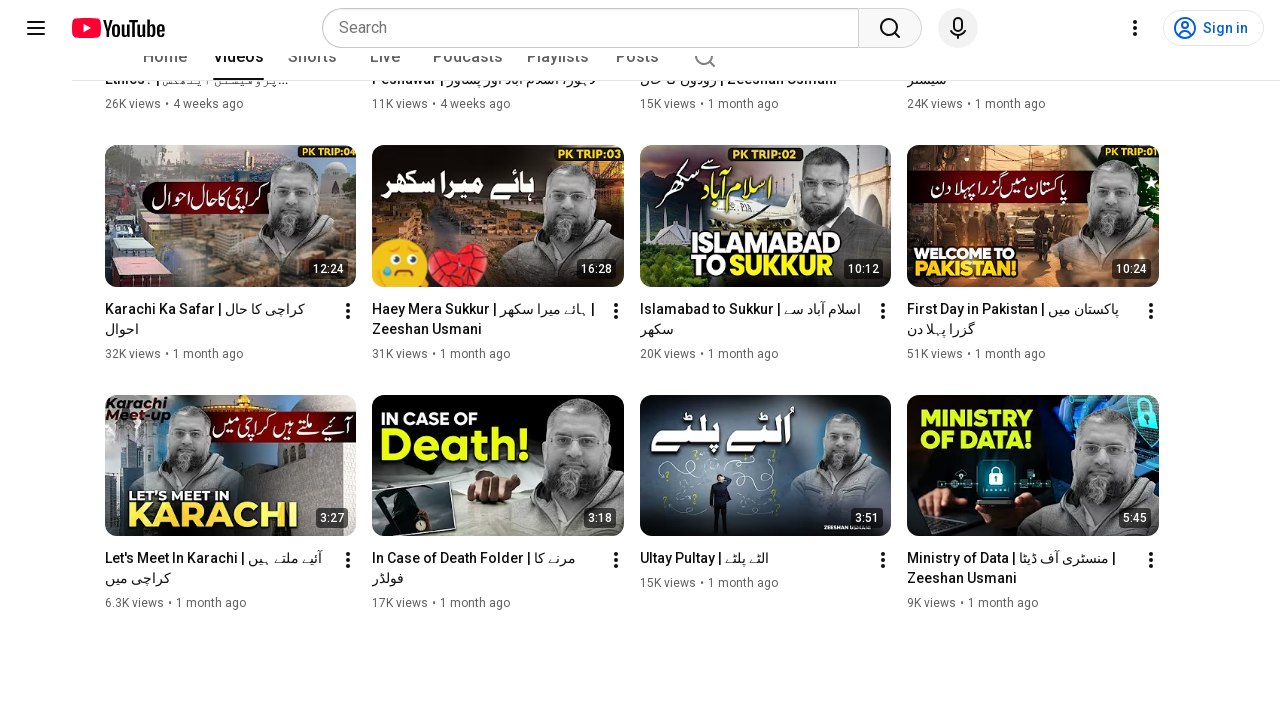

Updated last height value for next comparison
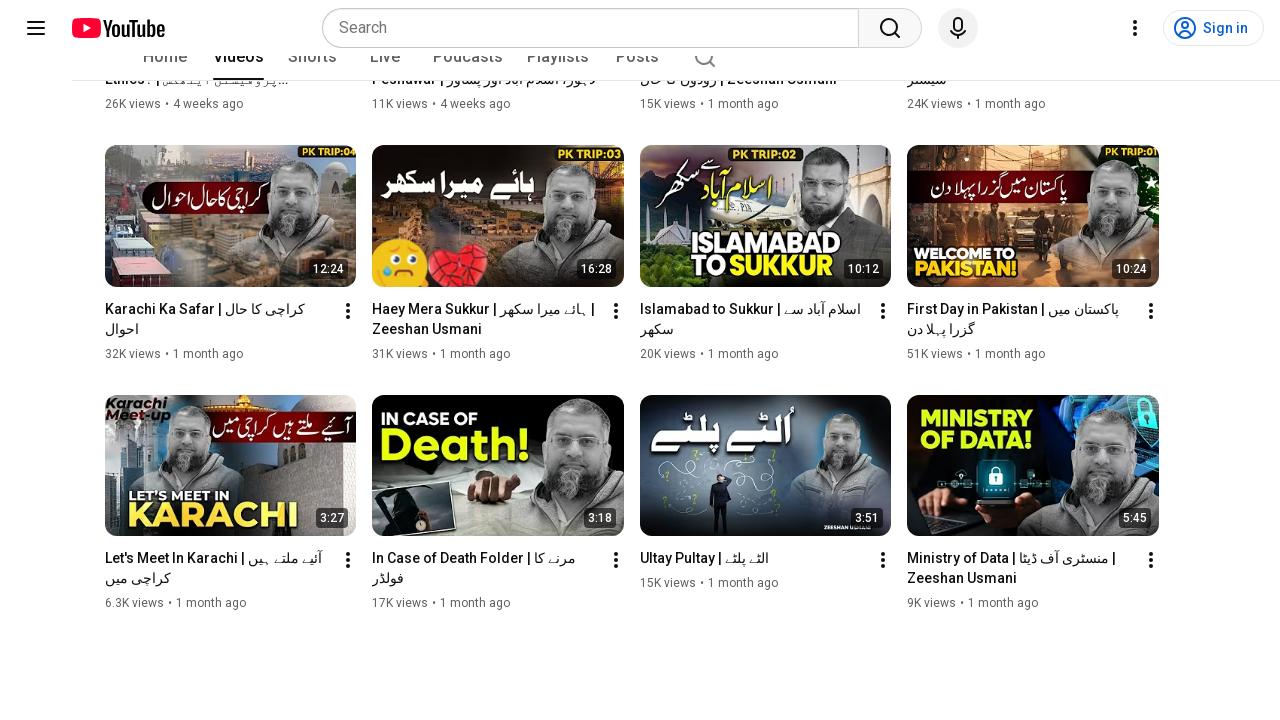

Pressed End key to scroll to bottom of page
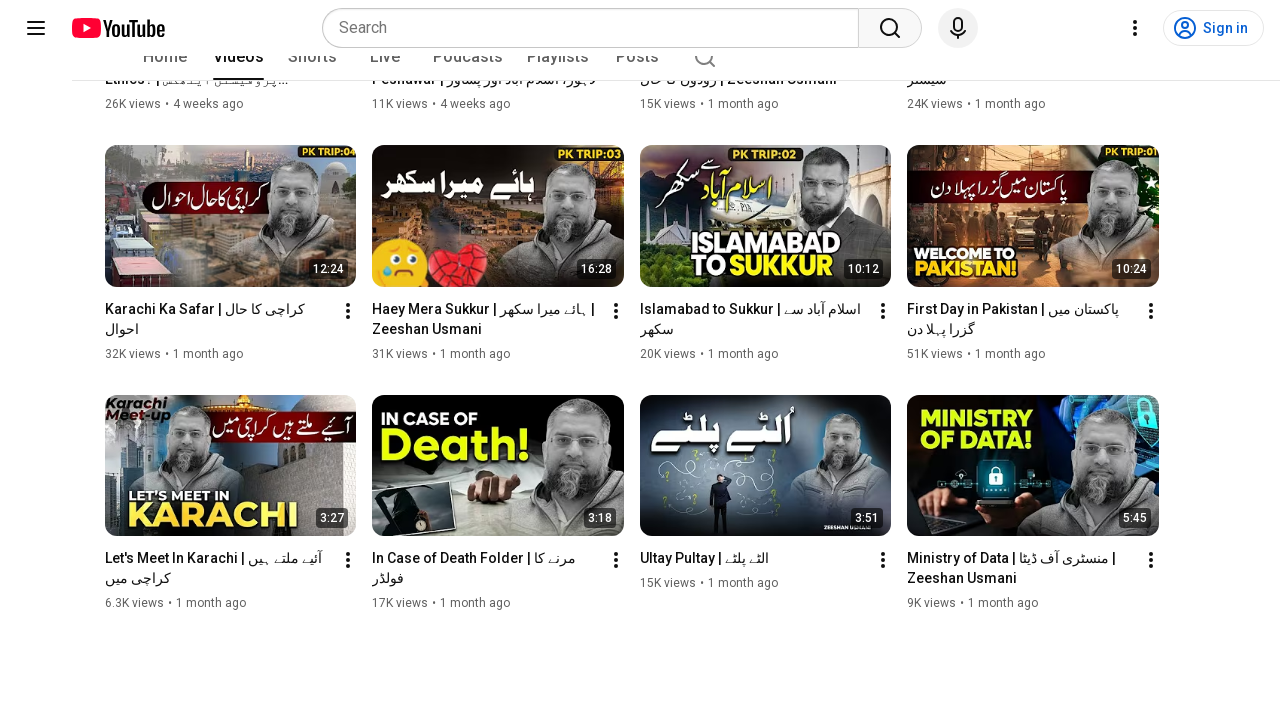

Waited 2 seconds for content to load
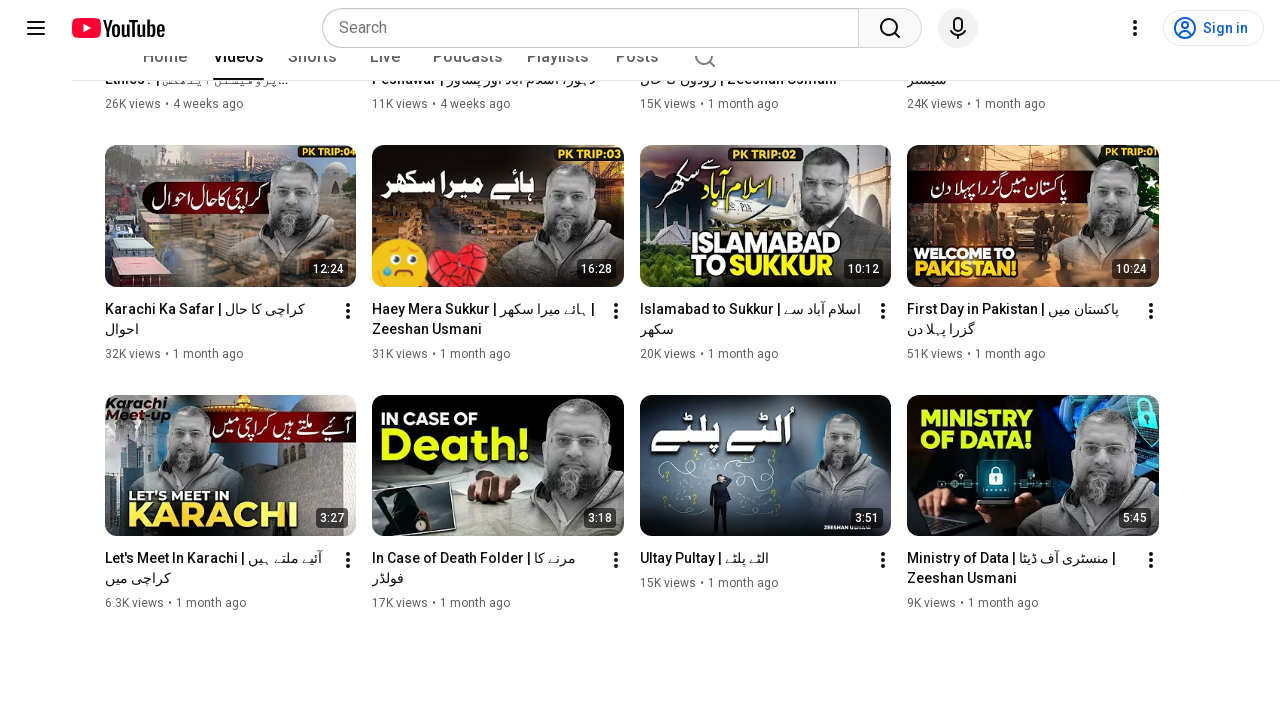

Evaluated new scroll height after scrolling
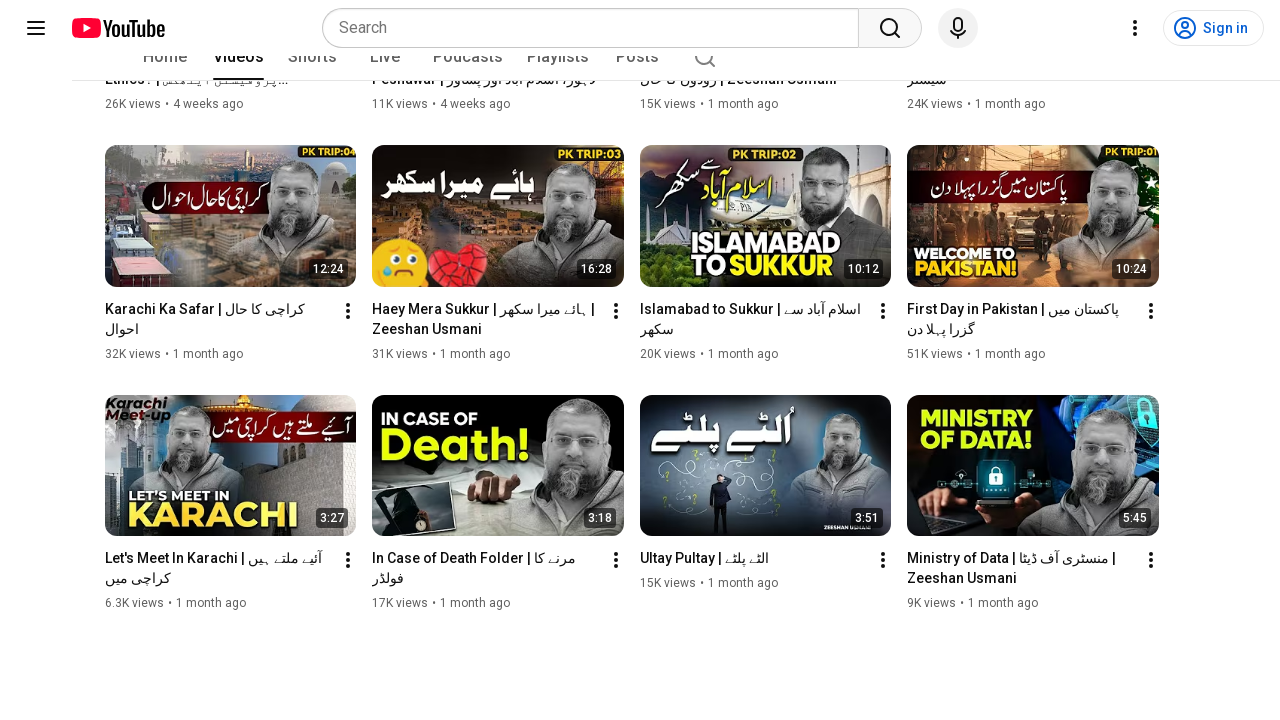

No new content loaded, scroll attempt count is now 2
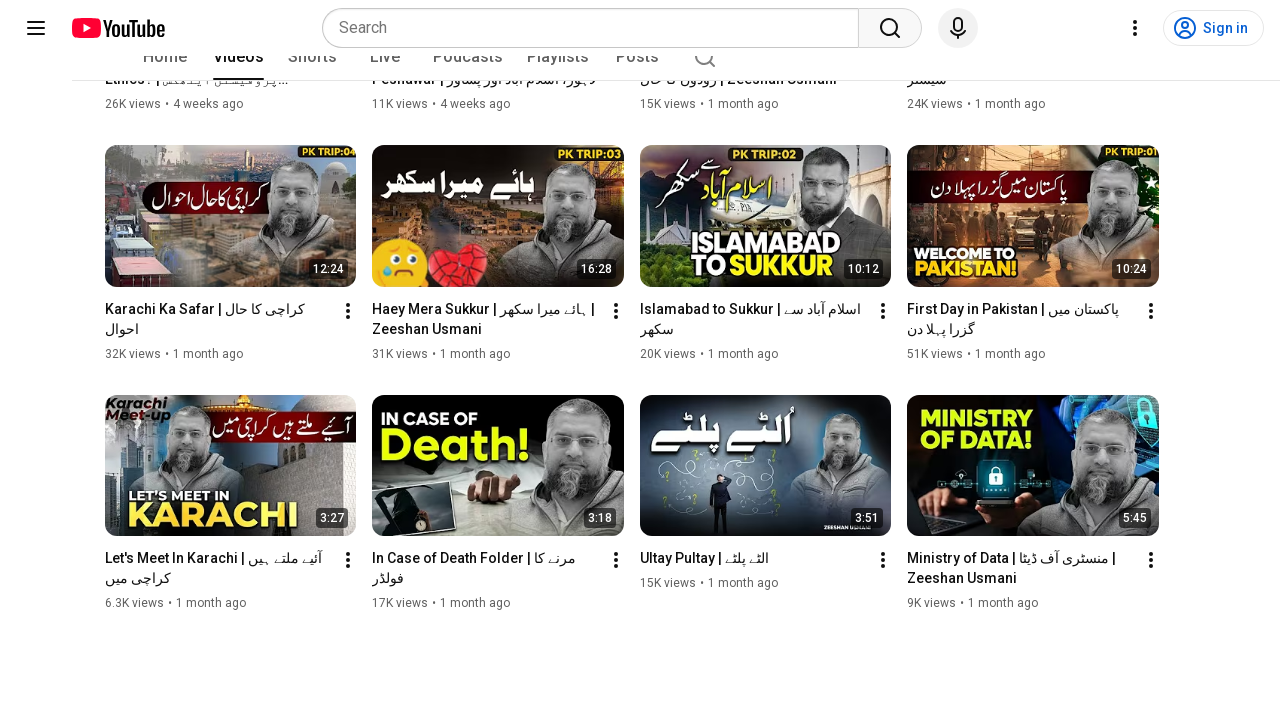

Updated last height value for next comparison
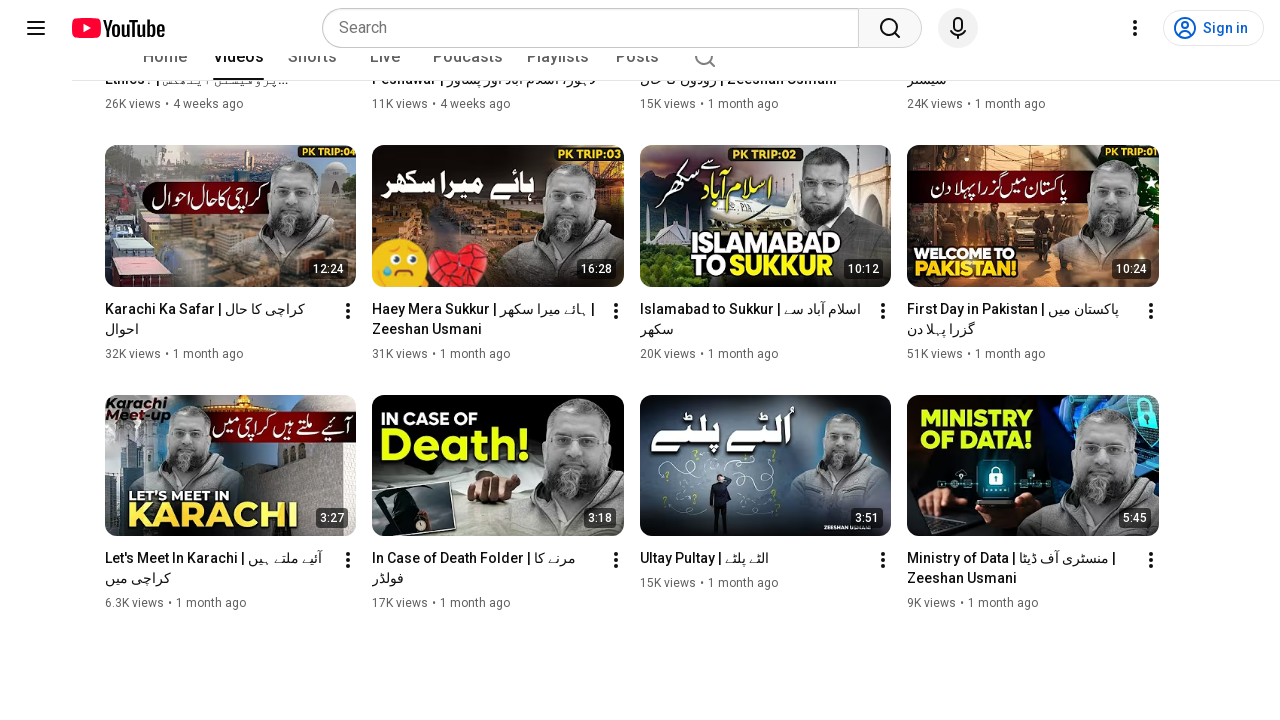

Pressed End key to scroll to bottom of page
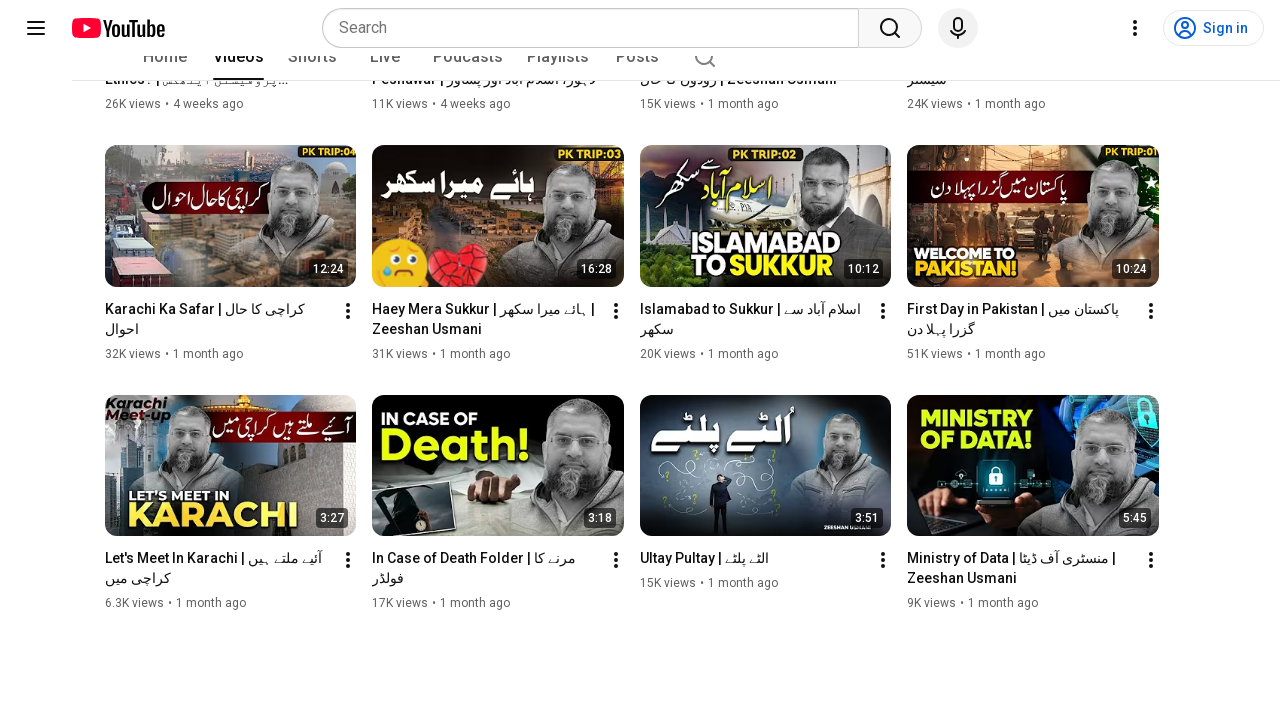

Waited 2 seconds for content to load
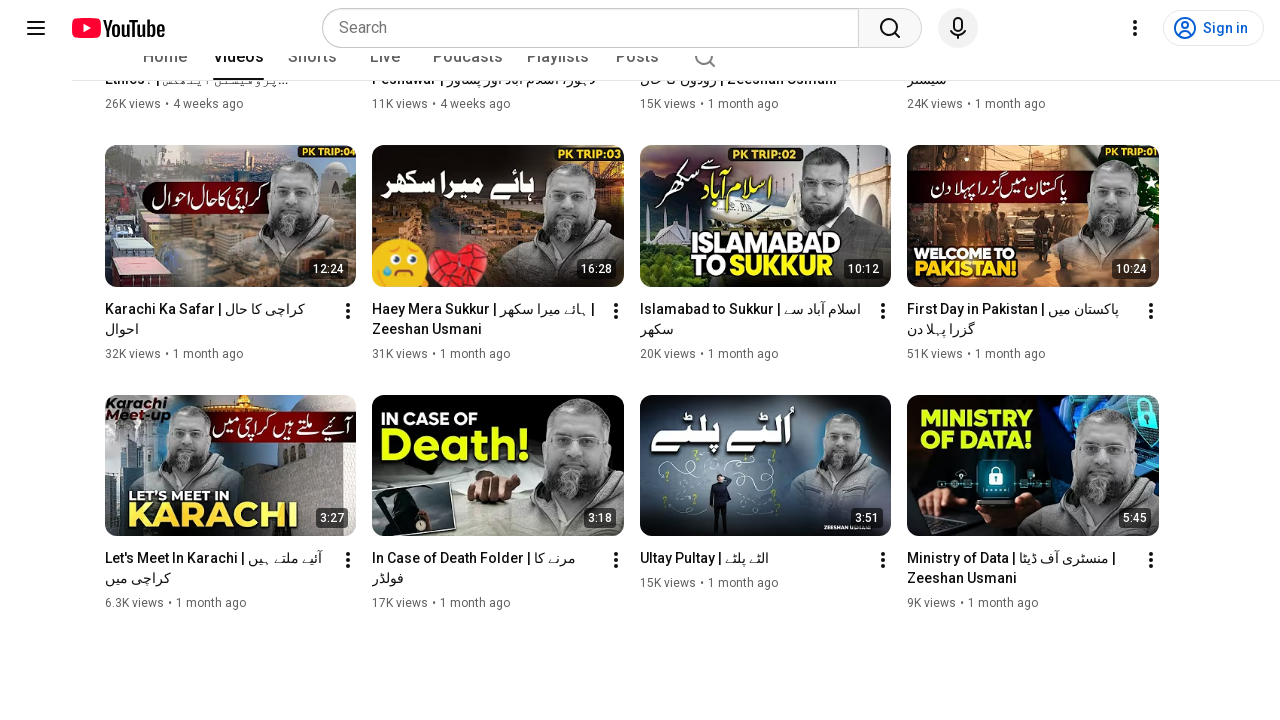

Evaluated new scroll height after scrolling
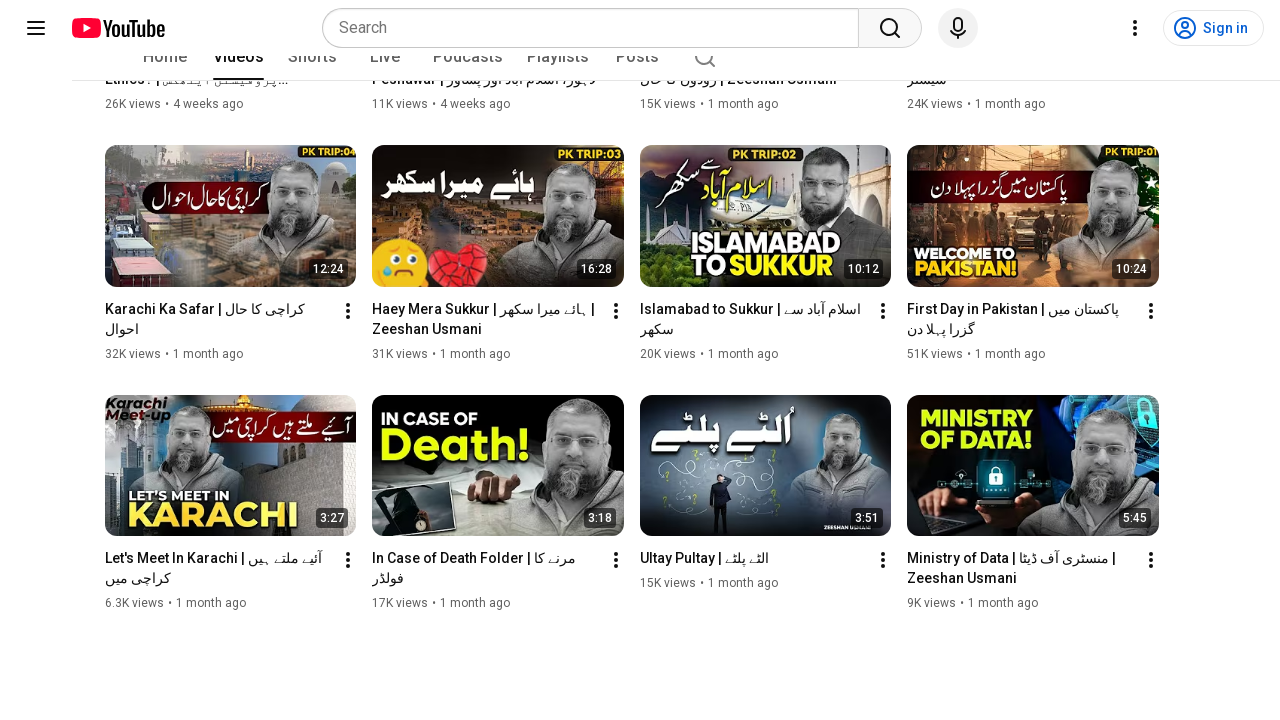

No new content loaded, scroll attempt count is now 3
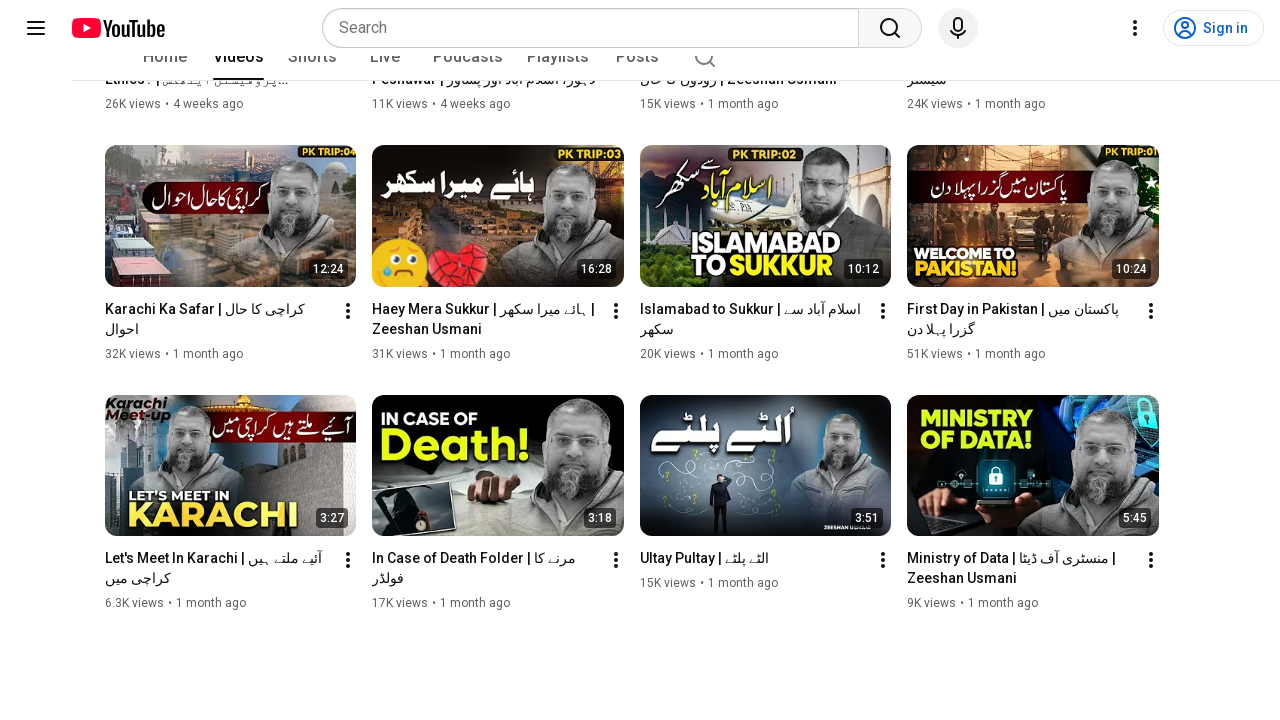

Reached 3 consecutive failed scroll attempts, stopping scroll loop
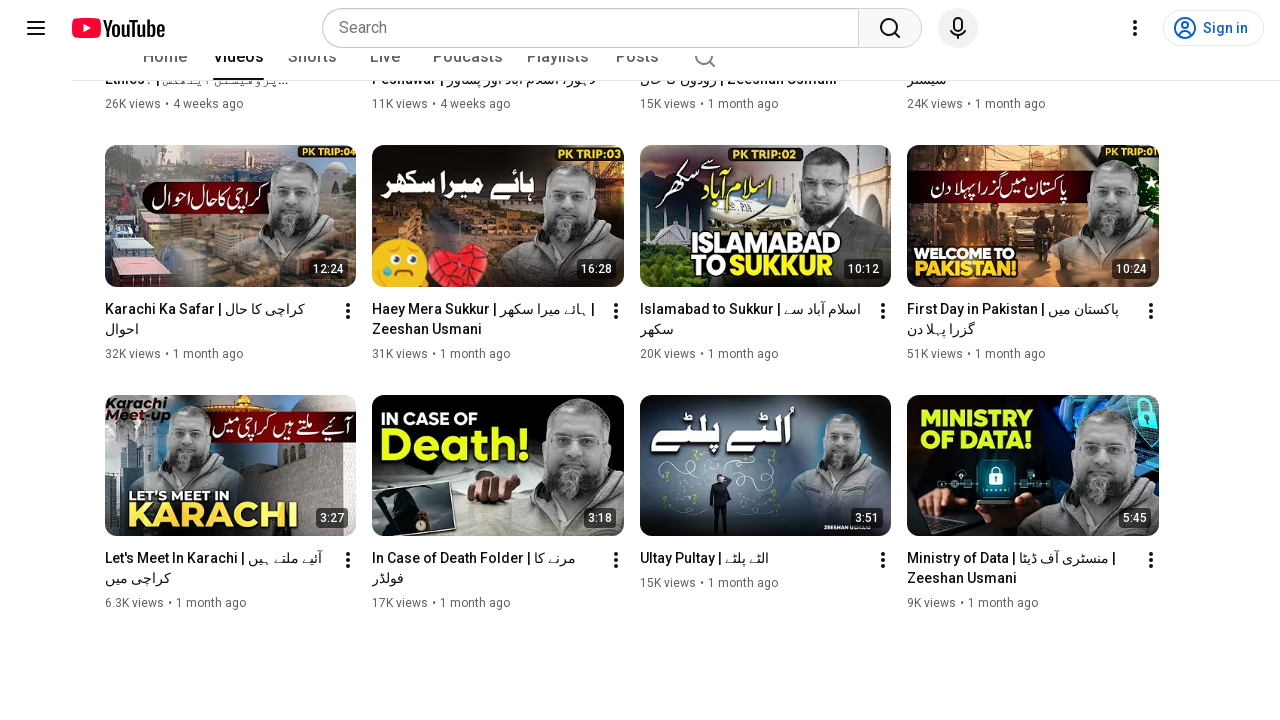

Verified that video elements (ytd-rich-item-renderer) are present on the page
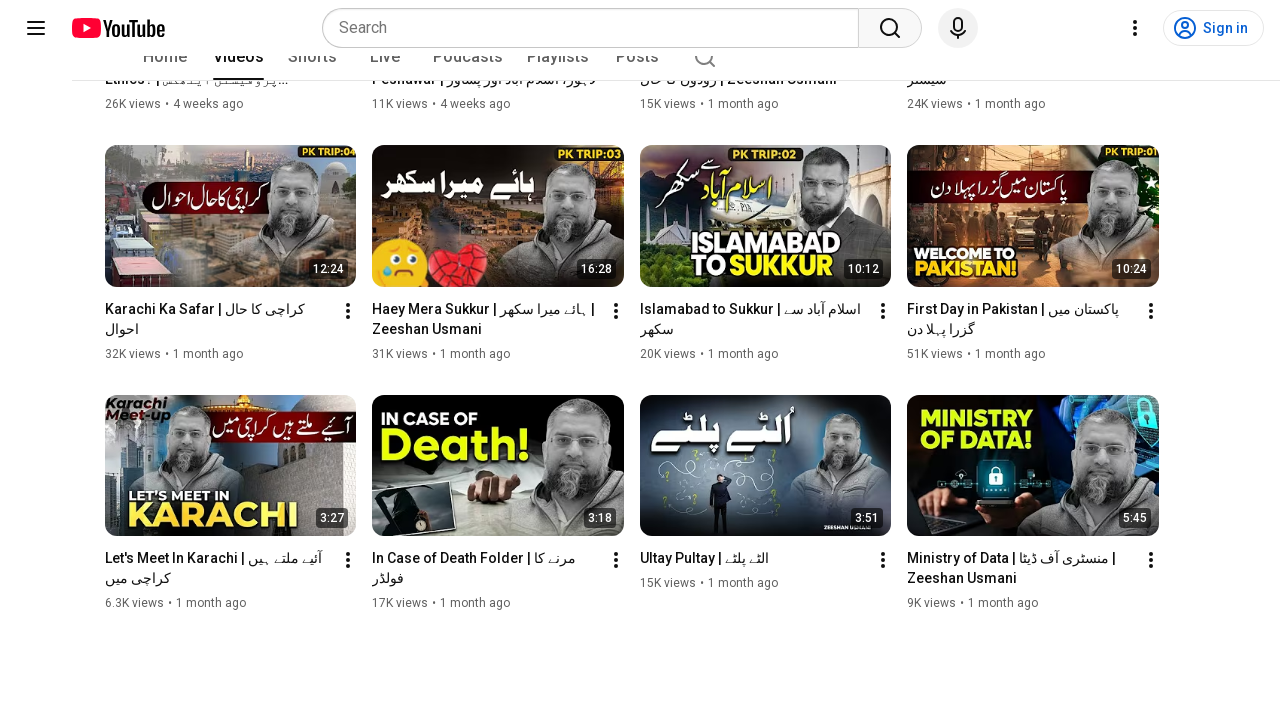

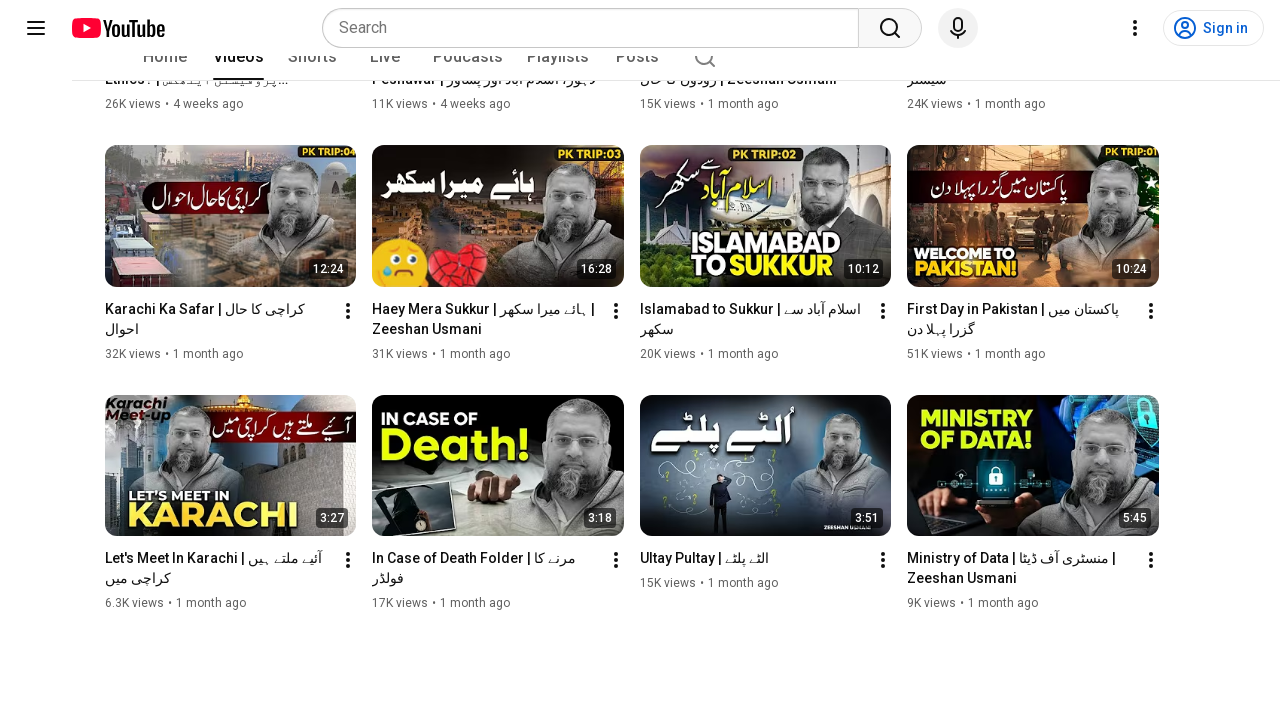